Tests window handling functionality by clicking a link that opens a new window, switching between windows, and verifying content in both windows

Starting URL: https://the-internet.herokuapp.com/

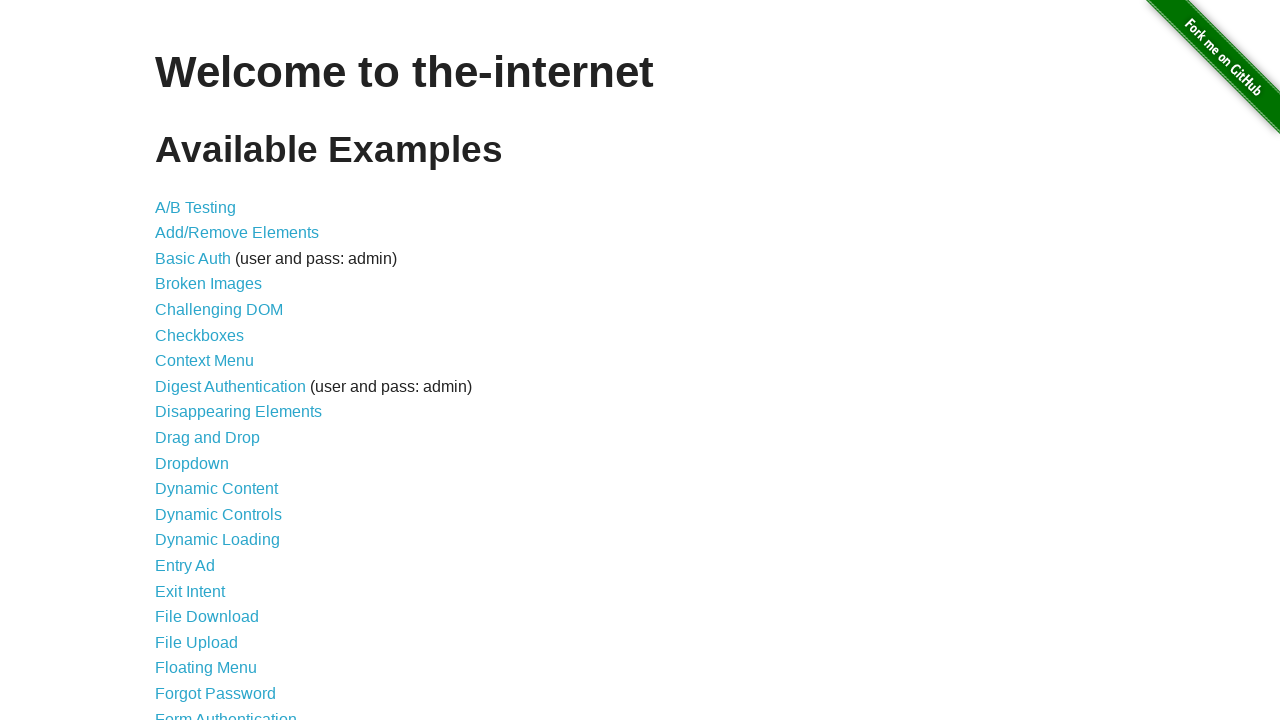

Clicked on Multiple Windows link at (218, 369) on xpath=//a[contains(text(),'Multiple Windows')]
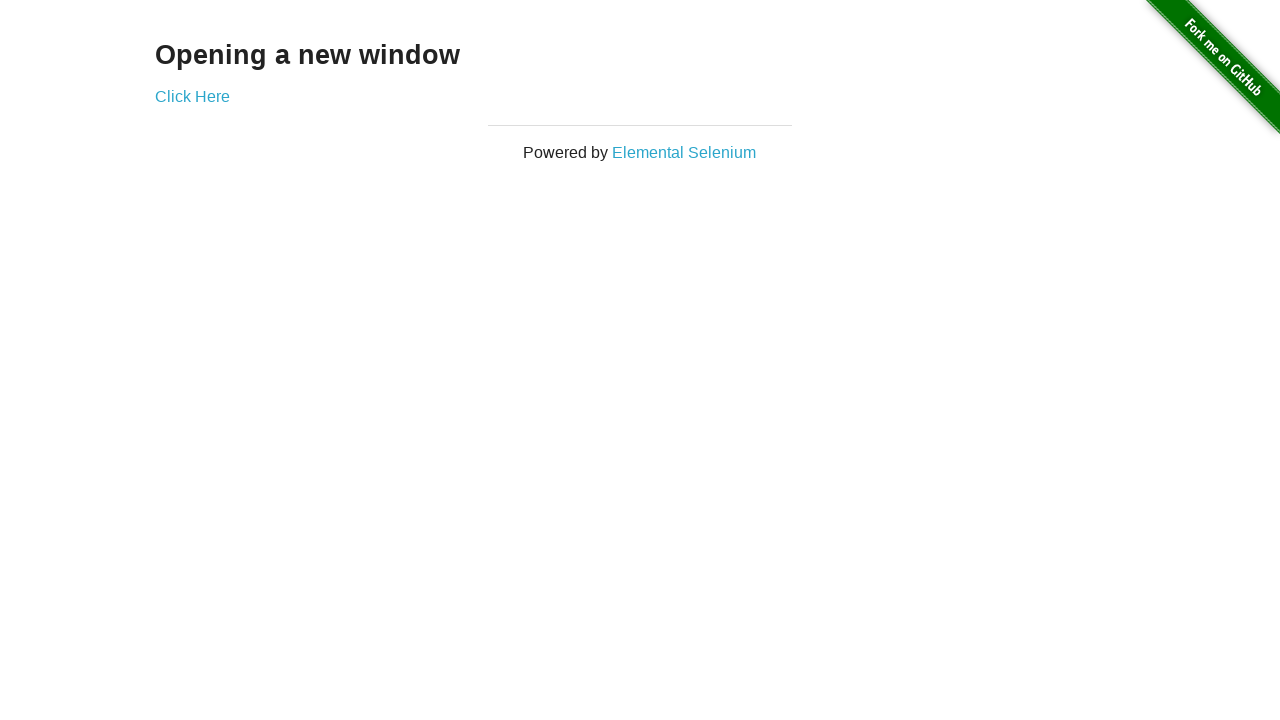

Clicked Click Here link to open new window at (192, 96) on xpath=//a[contains(text(),'Click Here')]
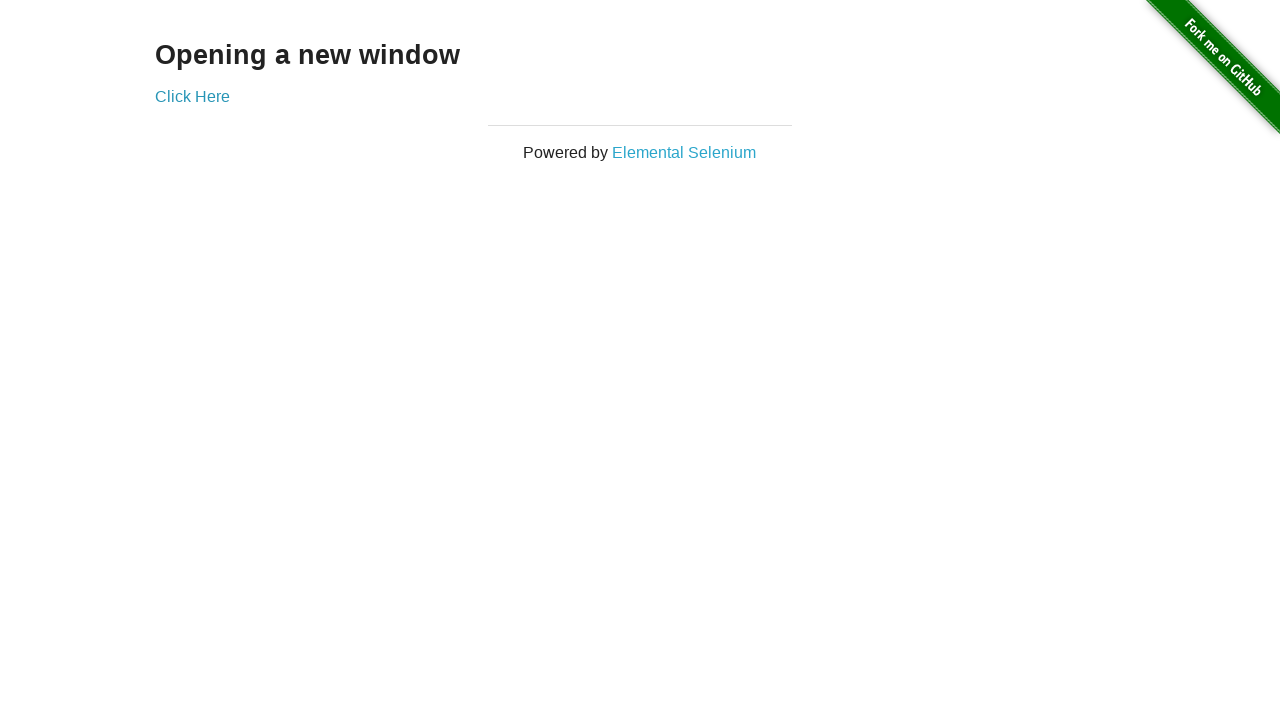

New window loaded and ready
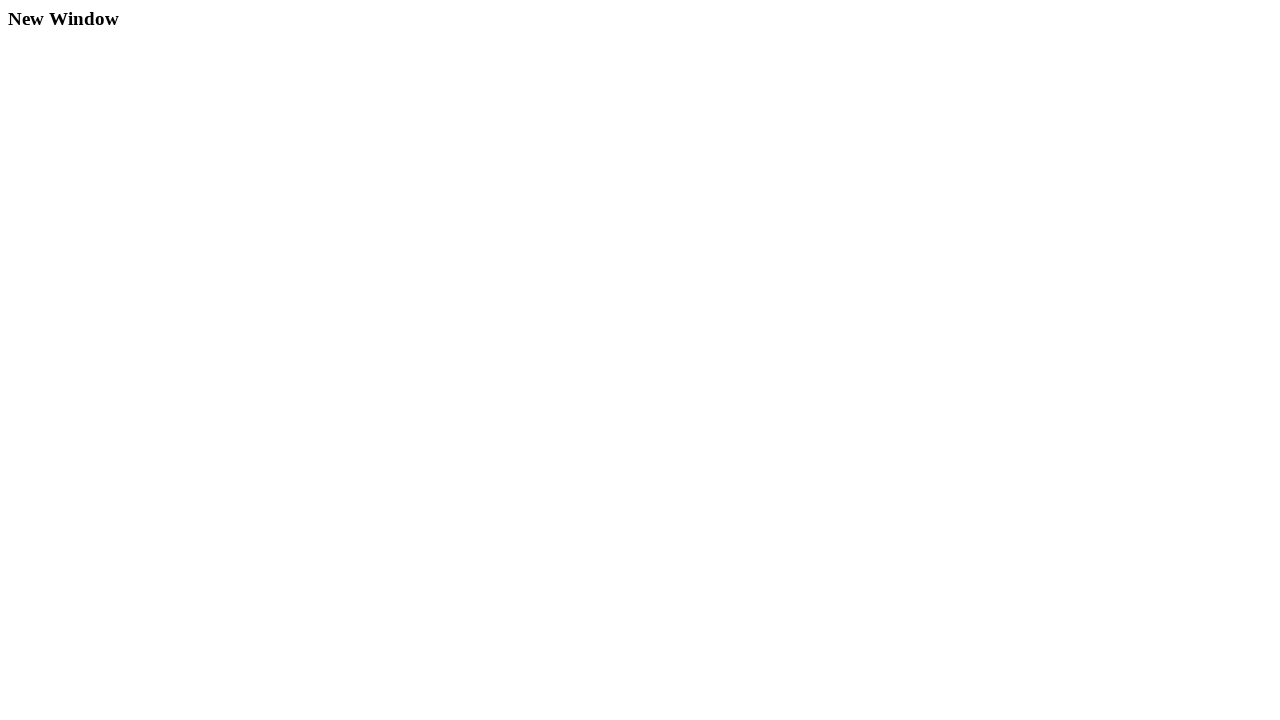

Retrieved child window text: New Window
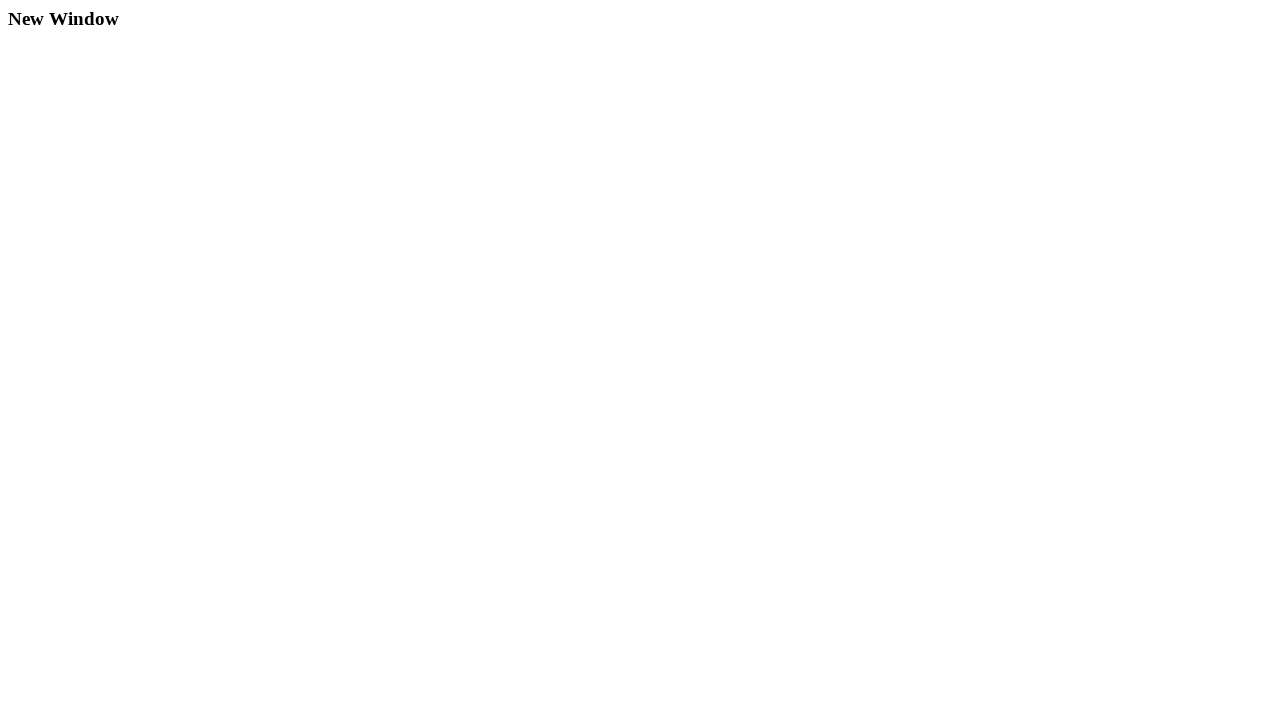

Retrieved parent window text: Opening a new window
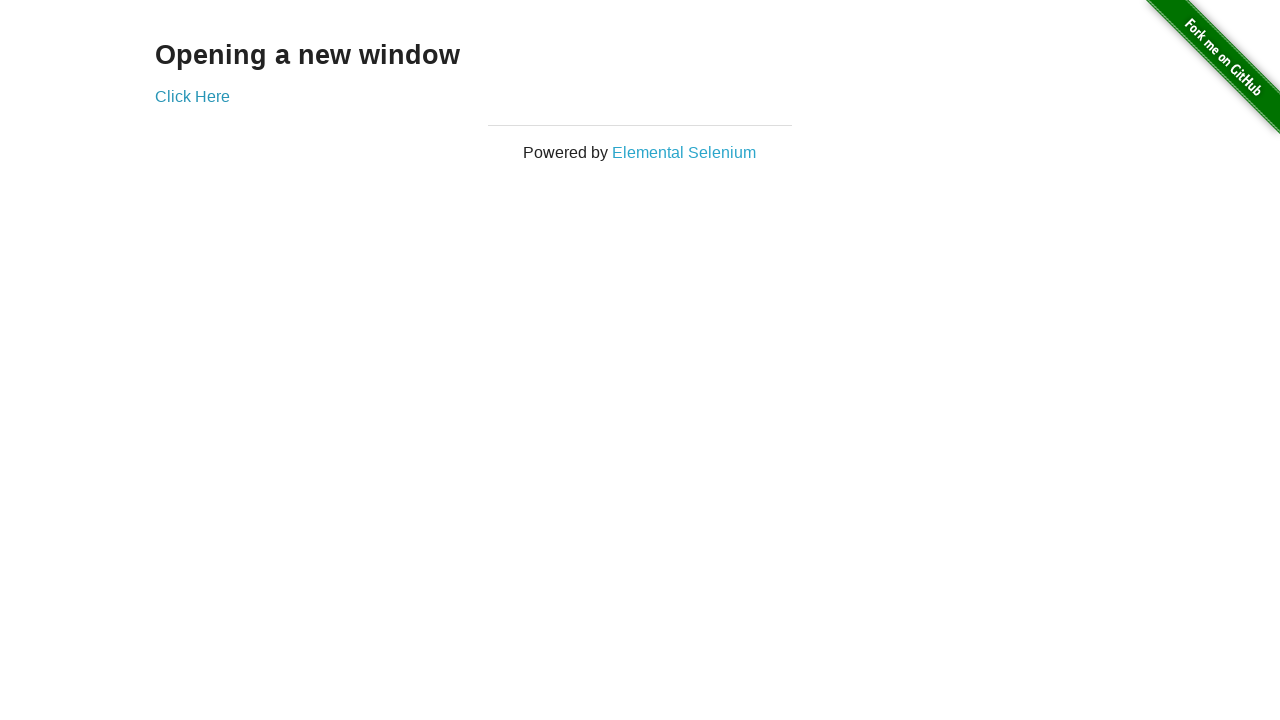

Closed the child window
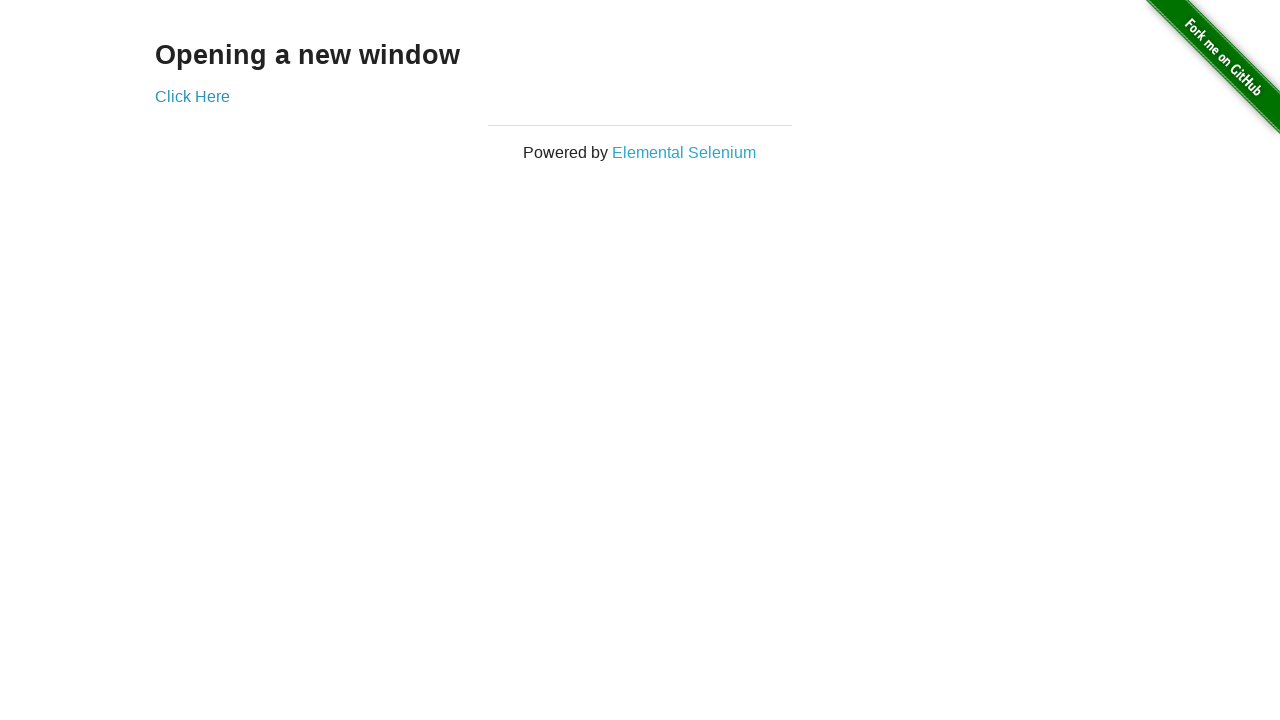

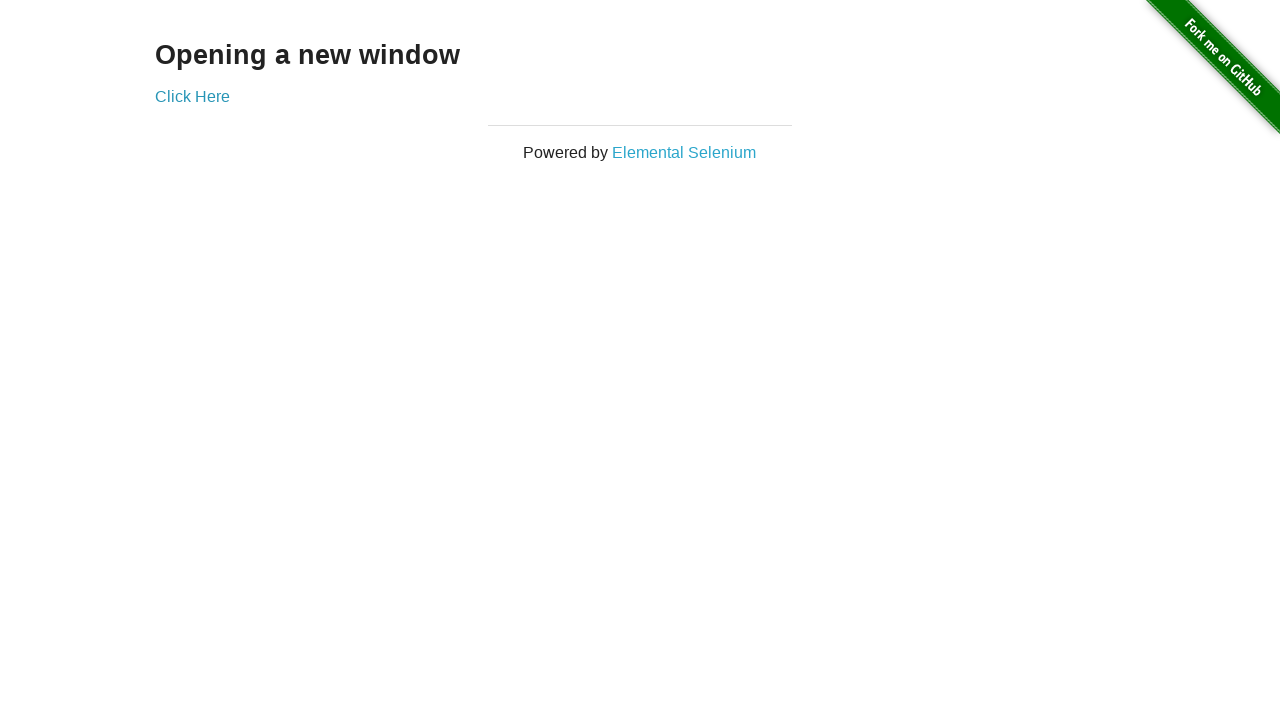